Navigates to the Bajaj Auto website homepage and verifies the page loads successfully.

Starting URL: https://www.bajajauto.com/

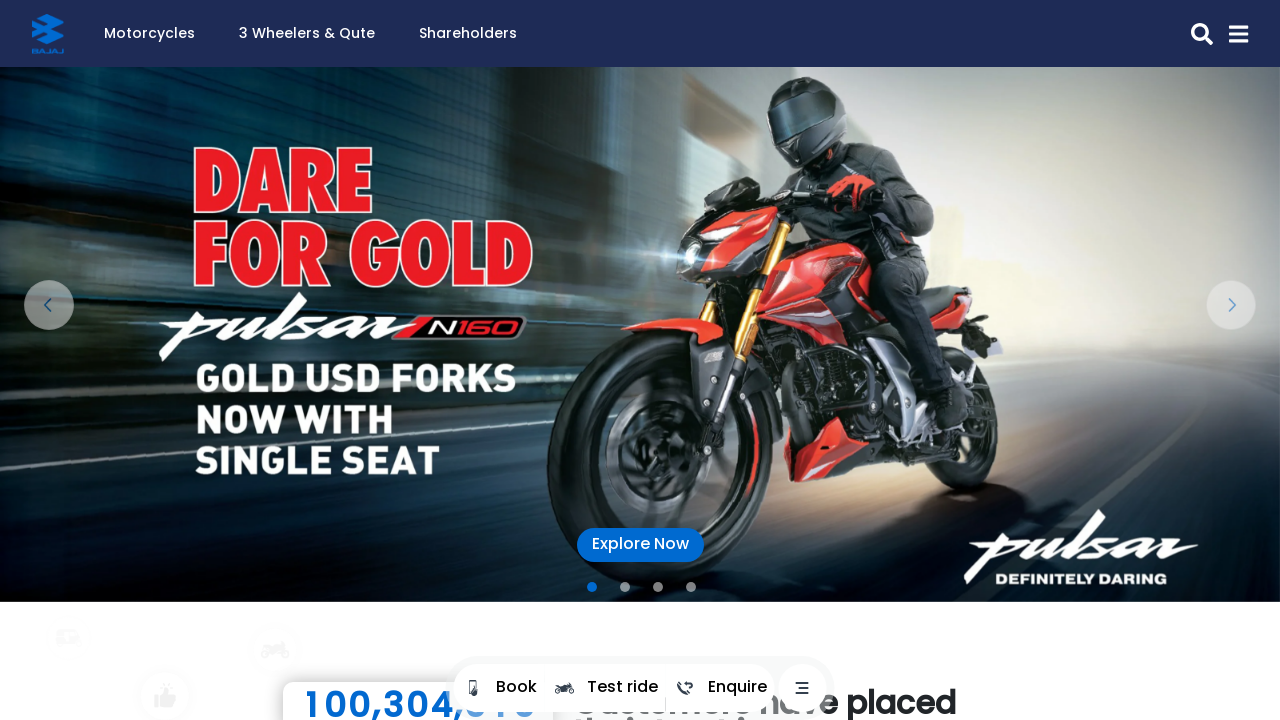

Page DOM content loaded
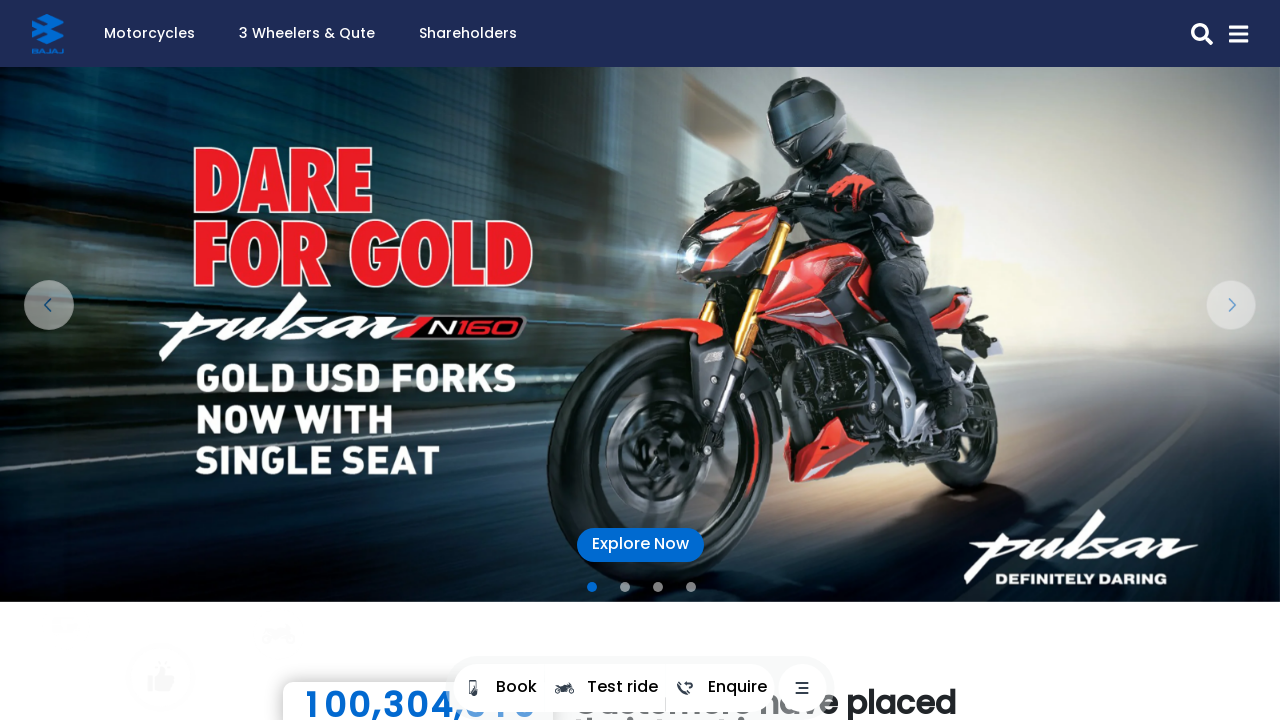

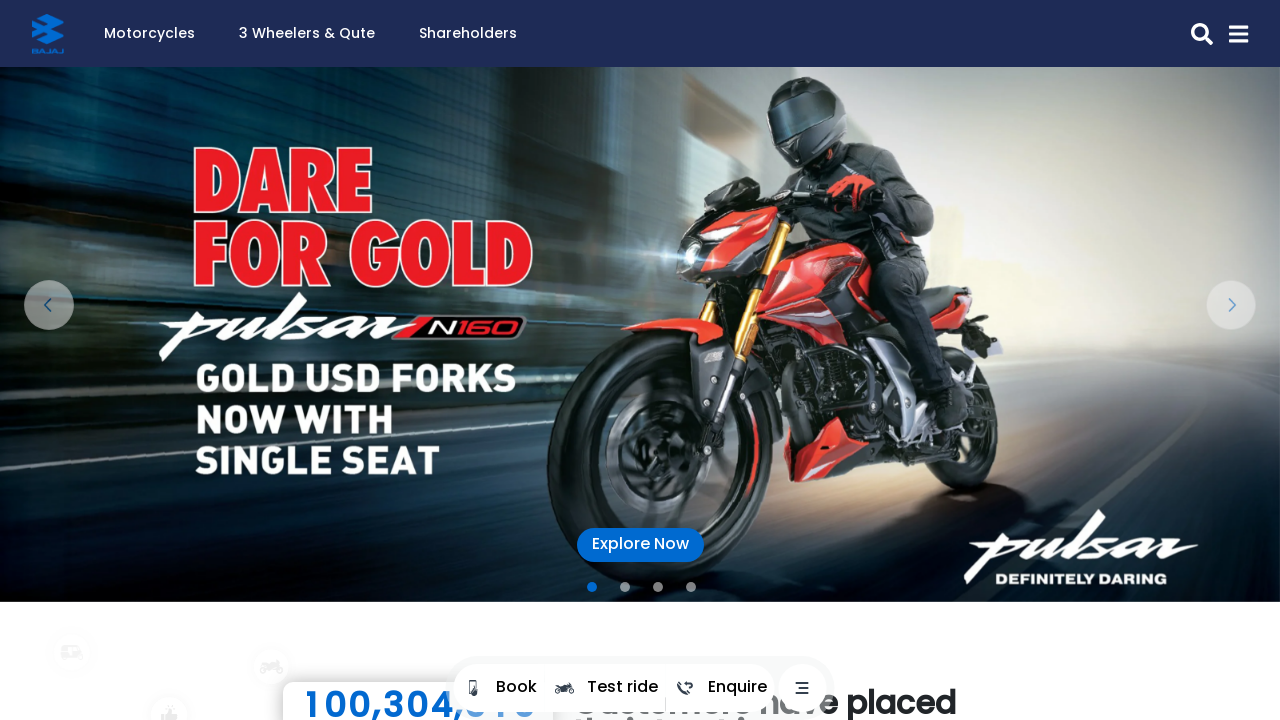